Navigates to a department page in the Swarthmore course catalog and iterates through course listings, clicking on each course link to expand its details.

Starting URL: https://catalog.swarthmore.edu/content.php?catoid=7&navoid=194

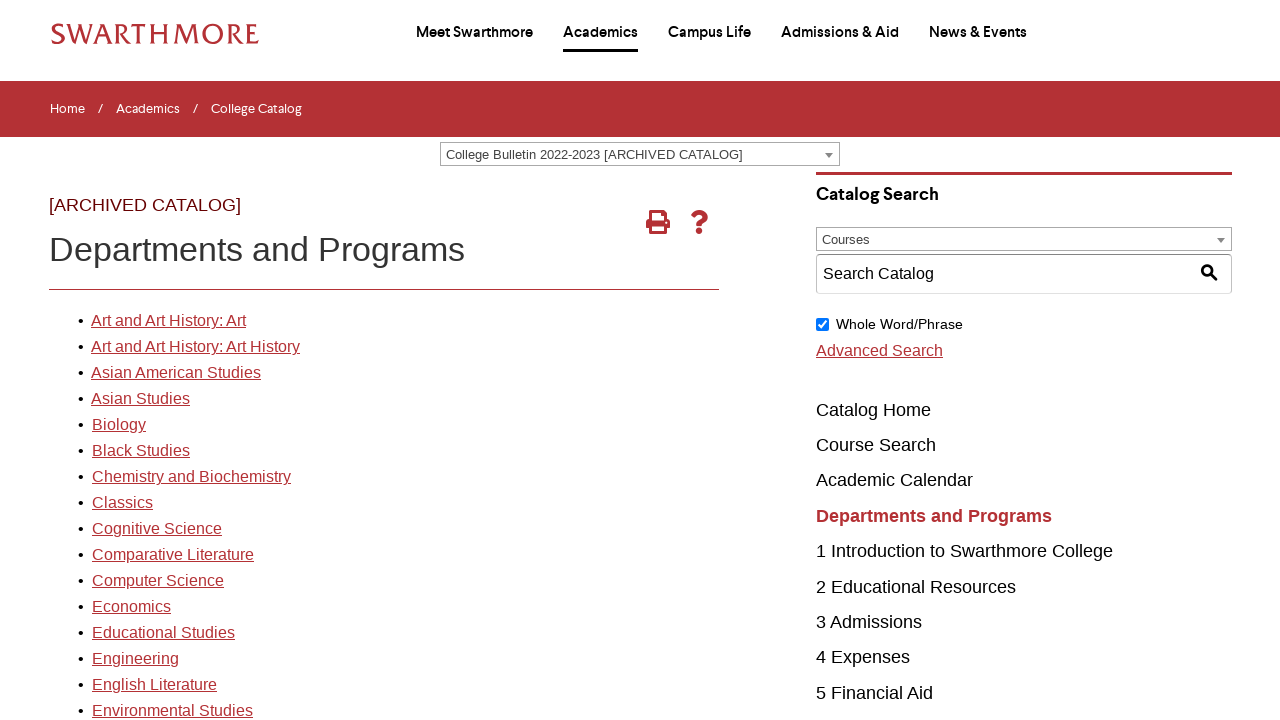

Clicked on the first department link in the catalog at (168, 321) on xpath=//*[@id='gateway-page']/body/table/tbody/tr[3]/td[1]/table/tbody/tr[2]/td[
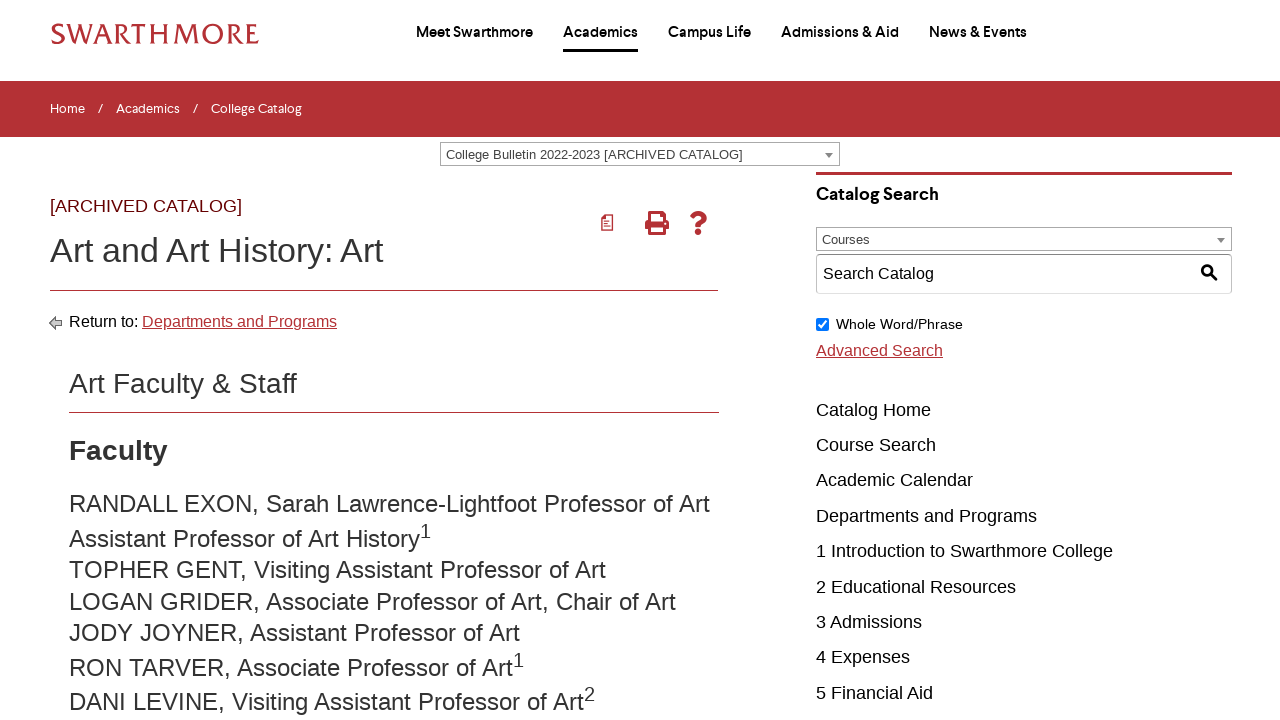

Course listings loaded
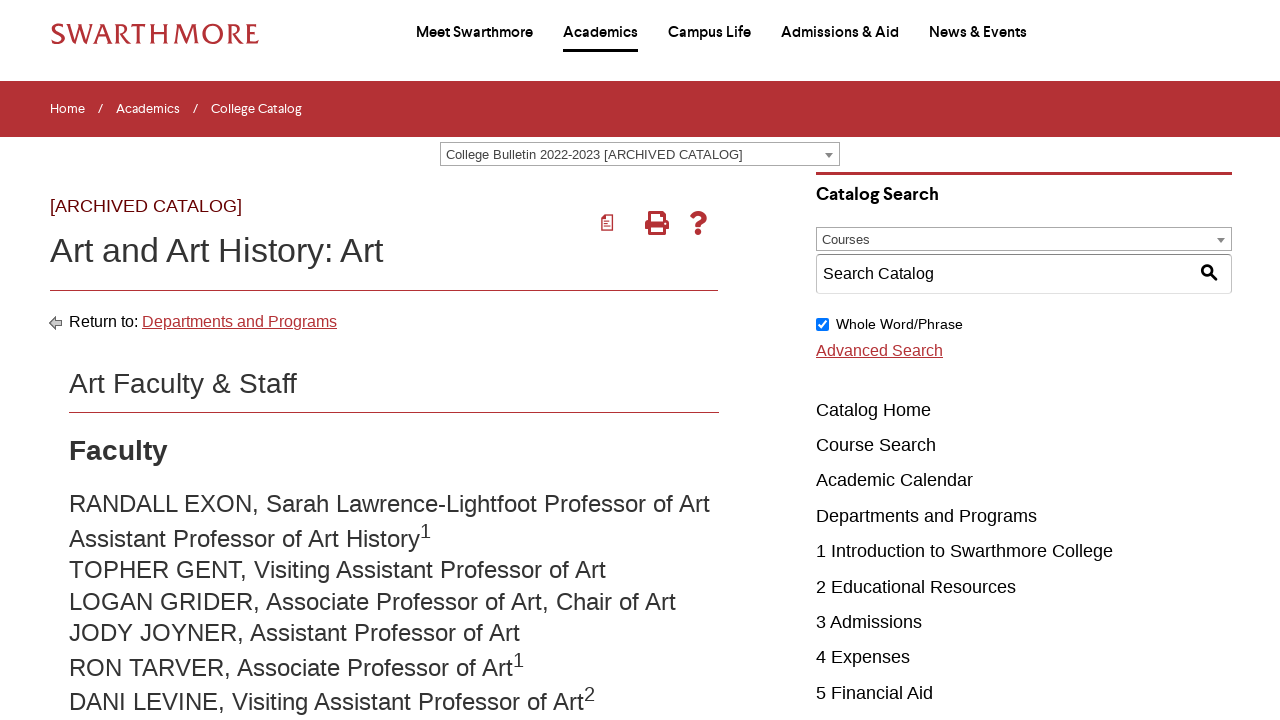

Retrieved 22 course elements from the department page
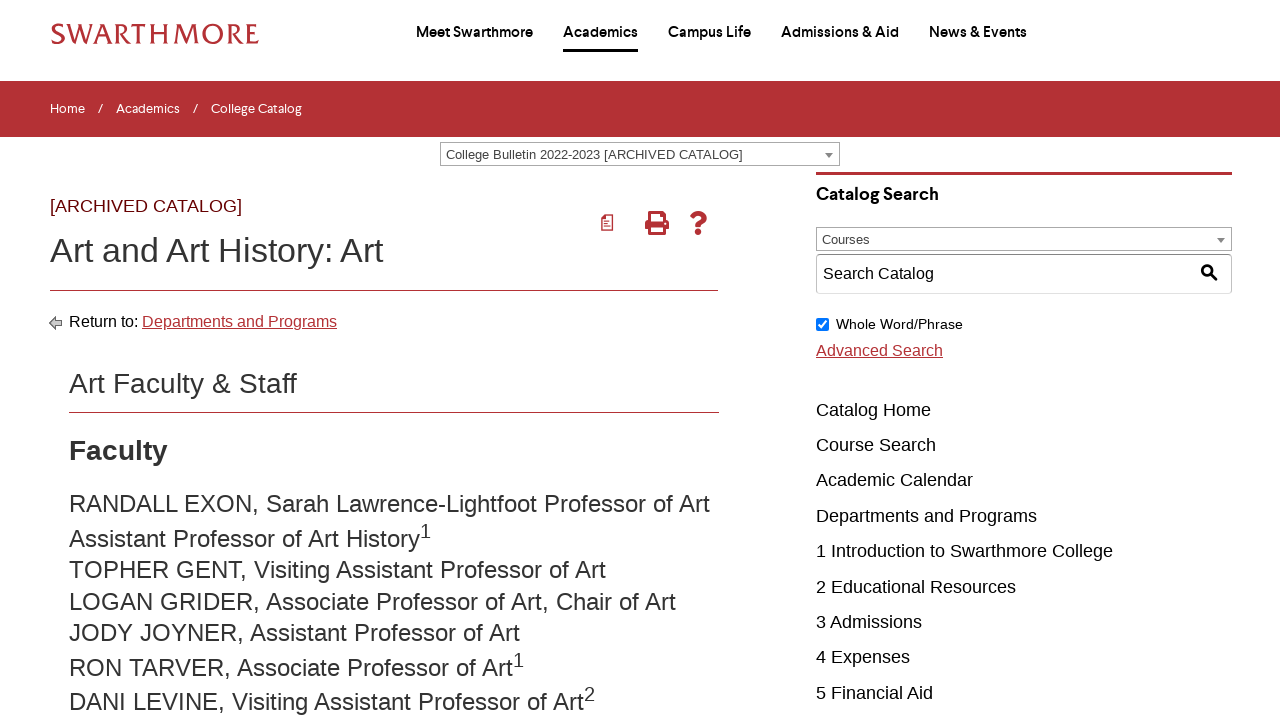

Clicked on the first course link to expand its details at (282, 361) on .acalog-course >> nth=0 >> a
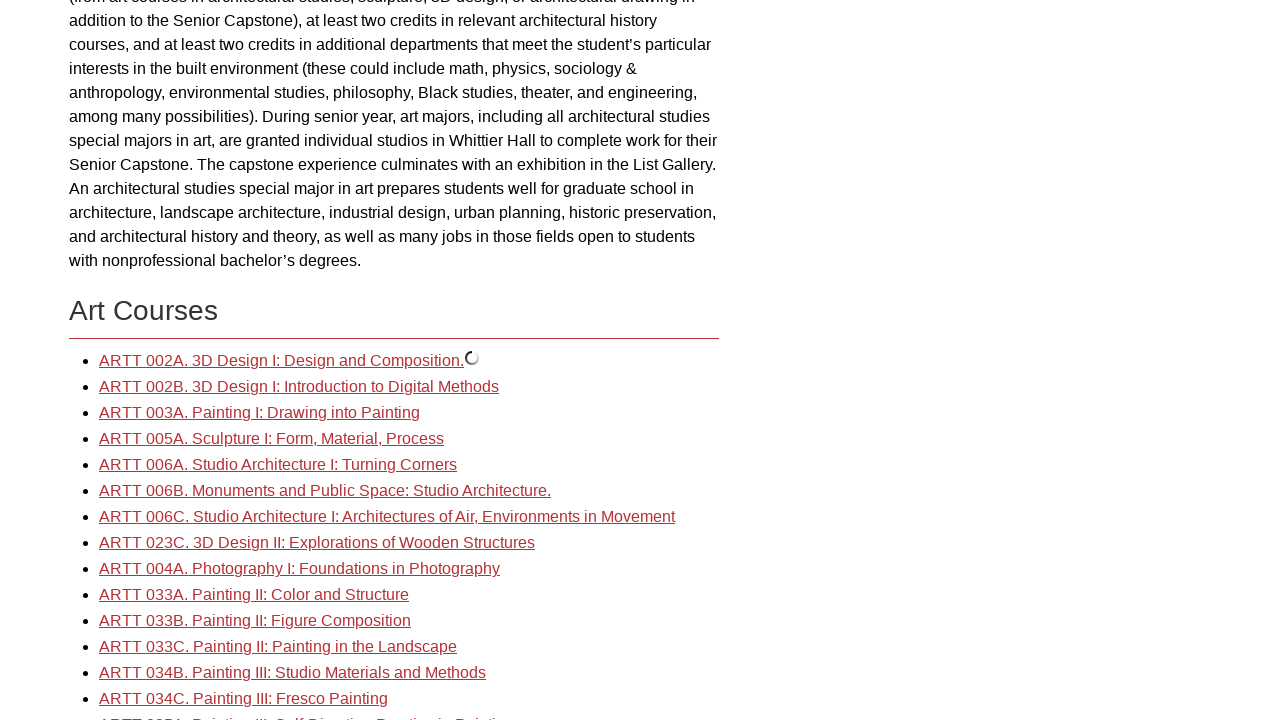

Course details expanded and loaded
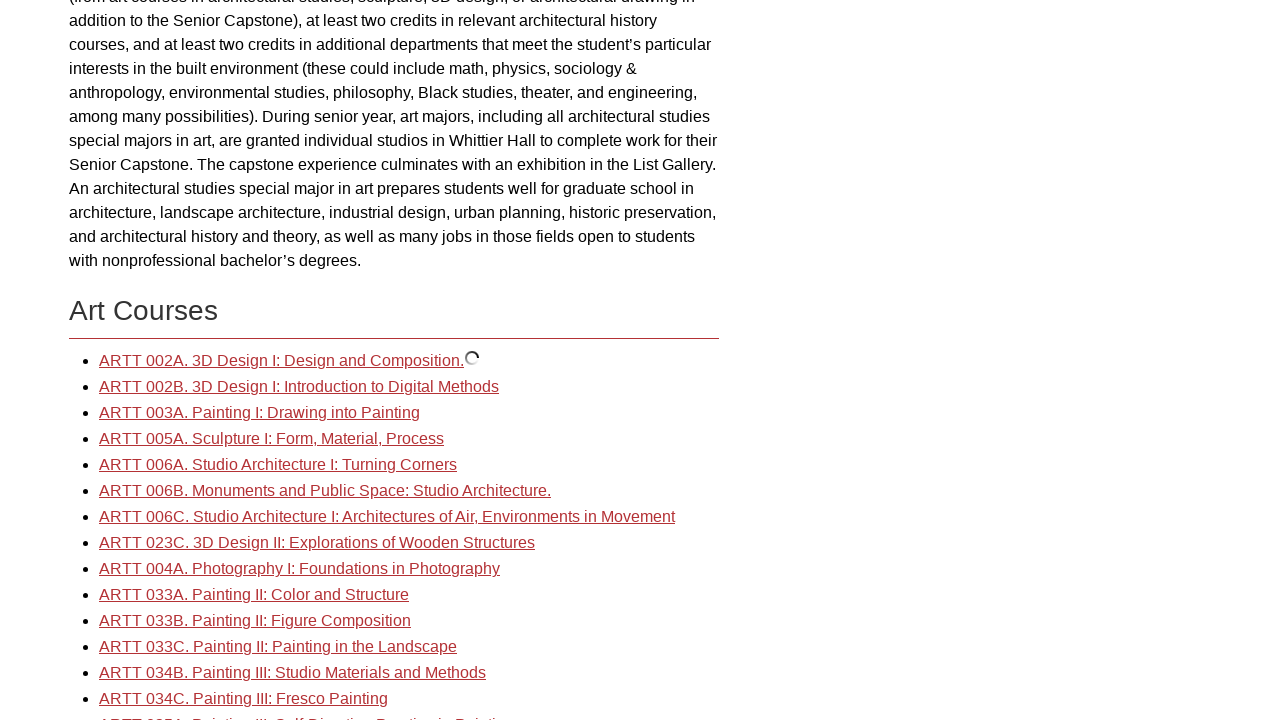

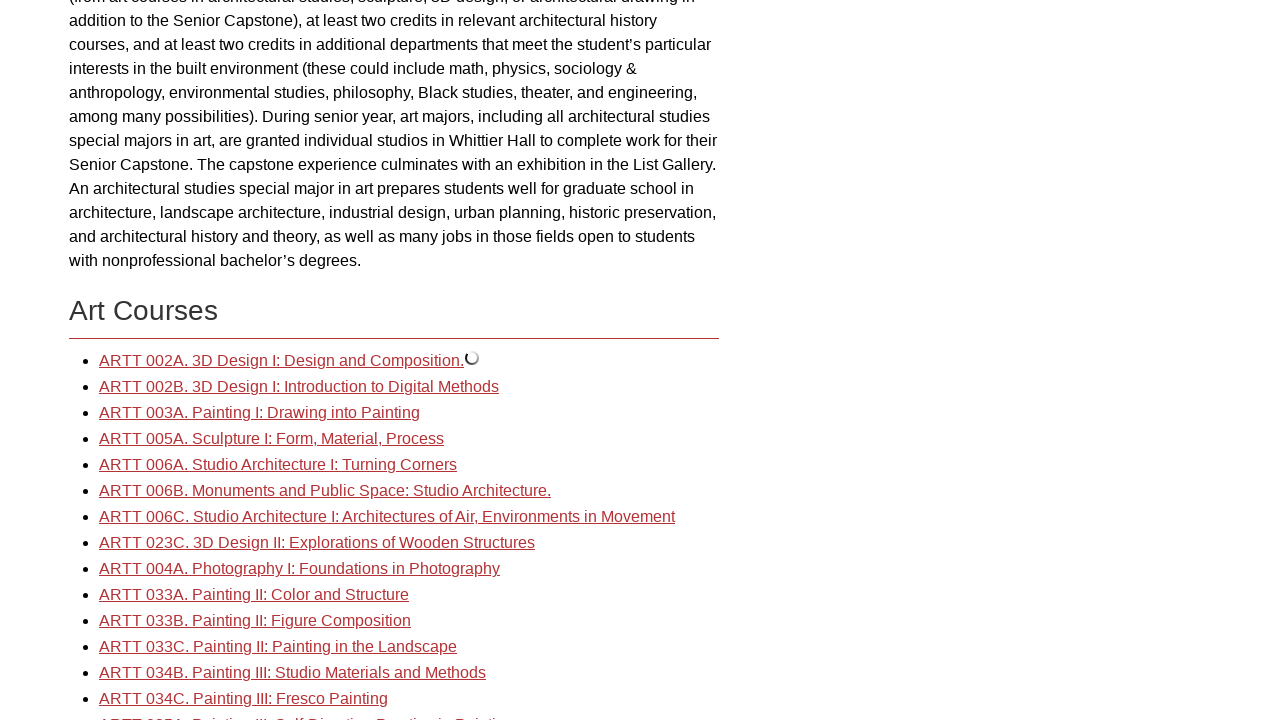